Navigates to YouTube's trending/explore page and verifies that video content is displayed by waiting for video elements to load.

Starting URL: https://www.youtube.com/feed/trending?bp=6gQJRkVleHBsb3Jl

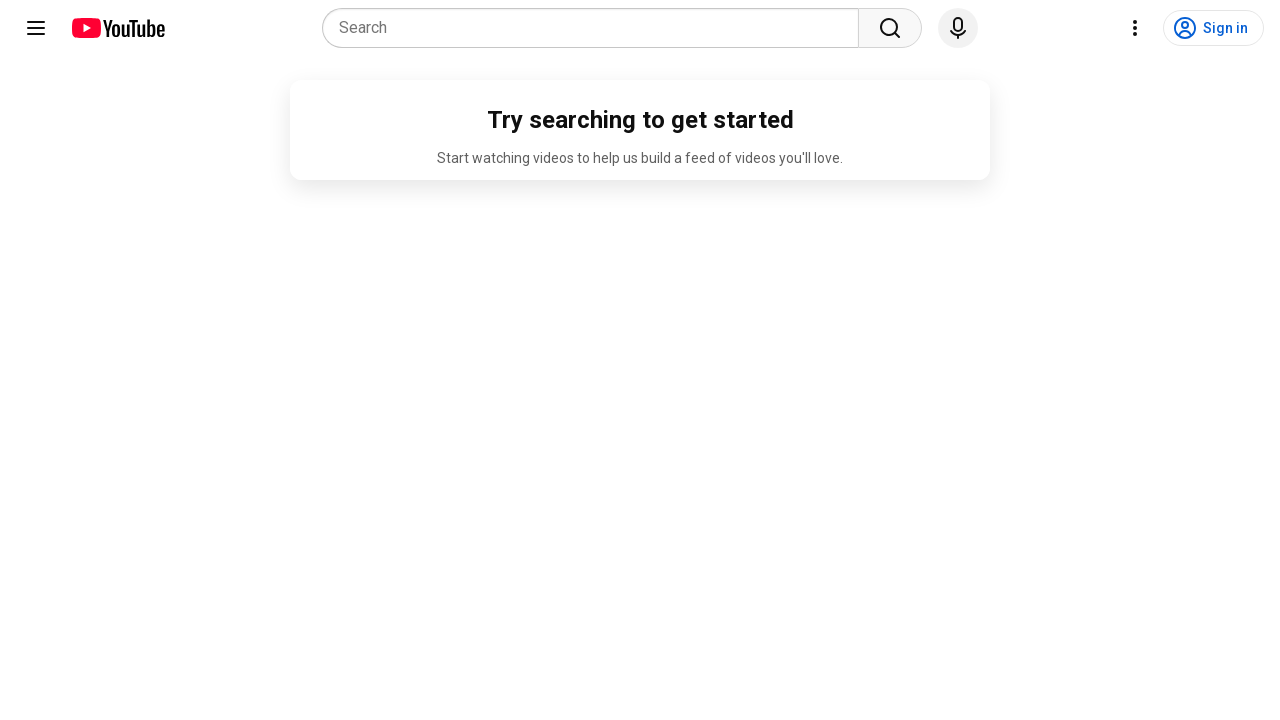

Navigated to YouTube trending/explore page
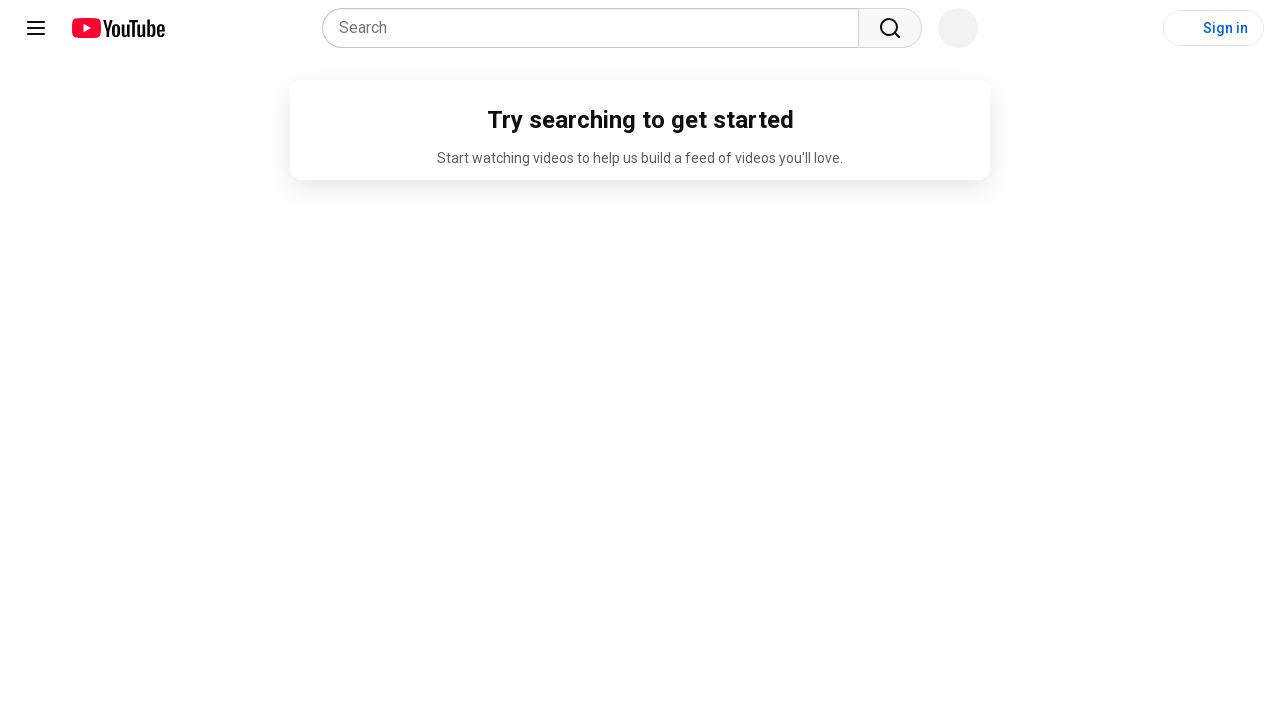

Trending video content container loaded
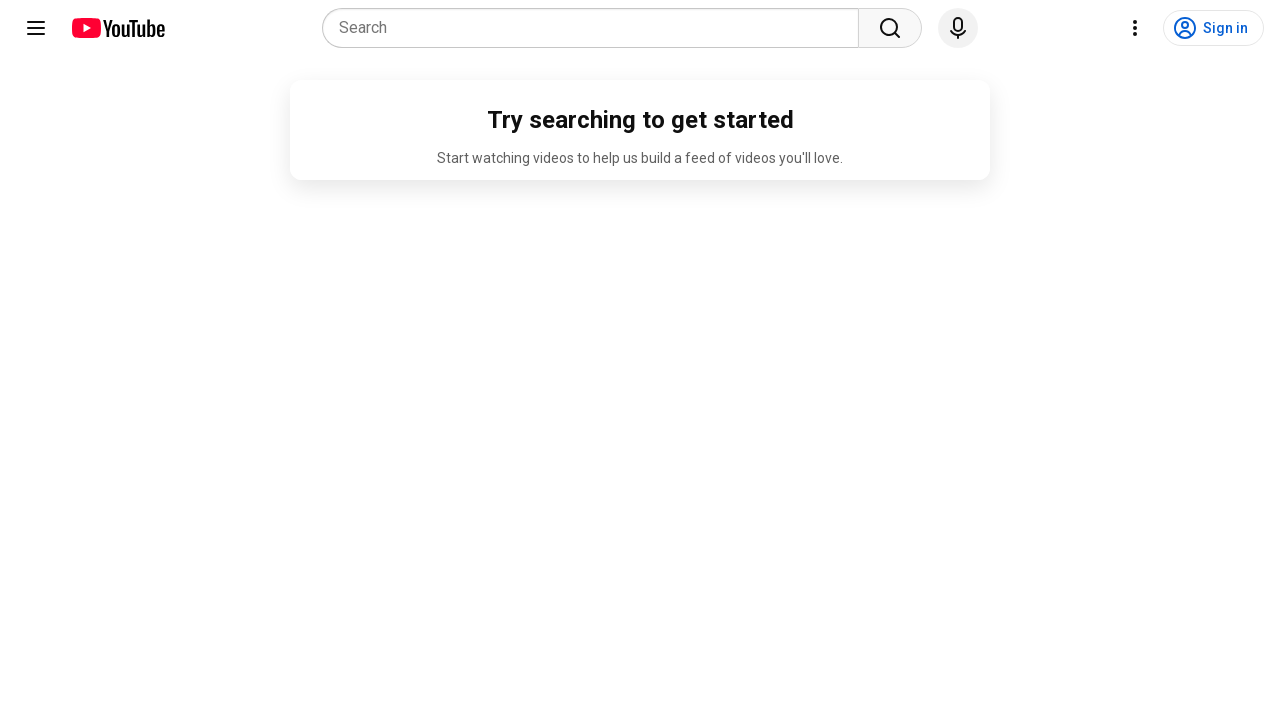

First video title element is visible and verified
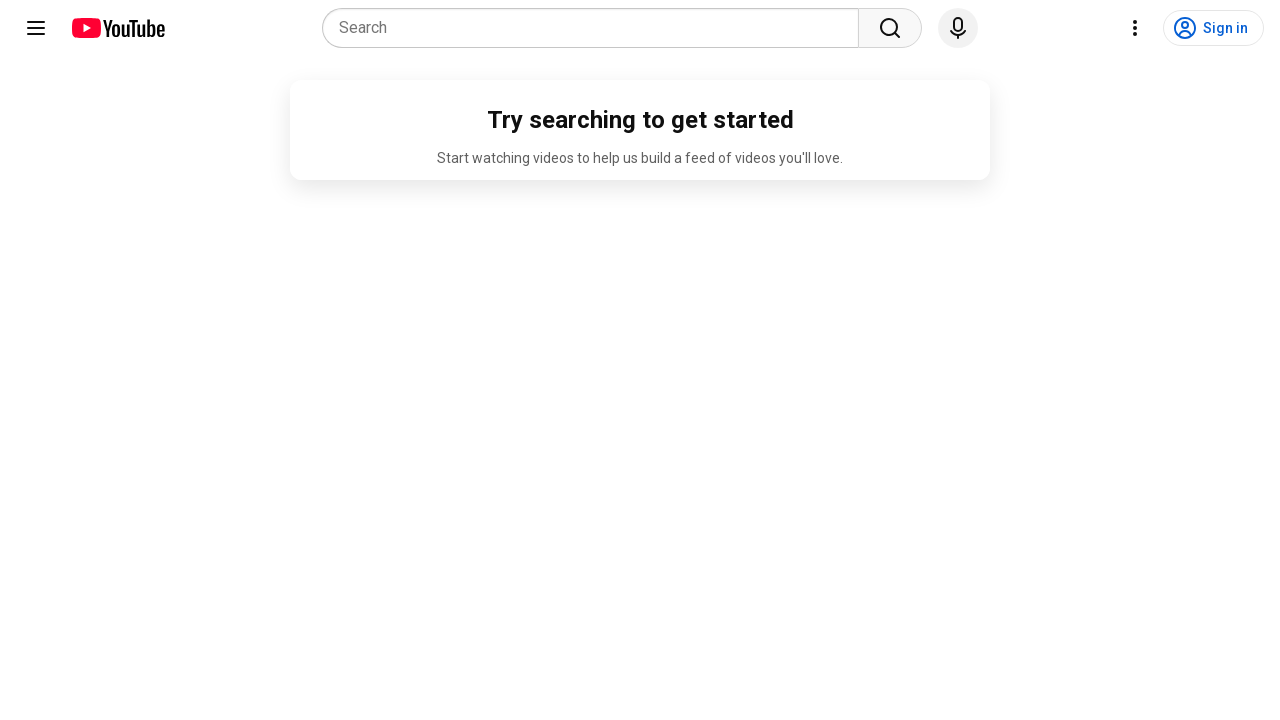

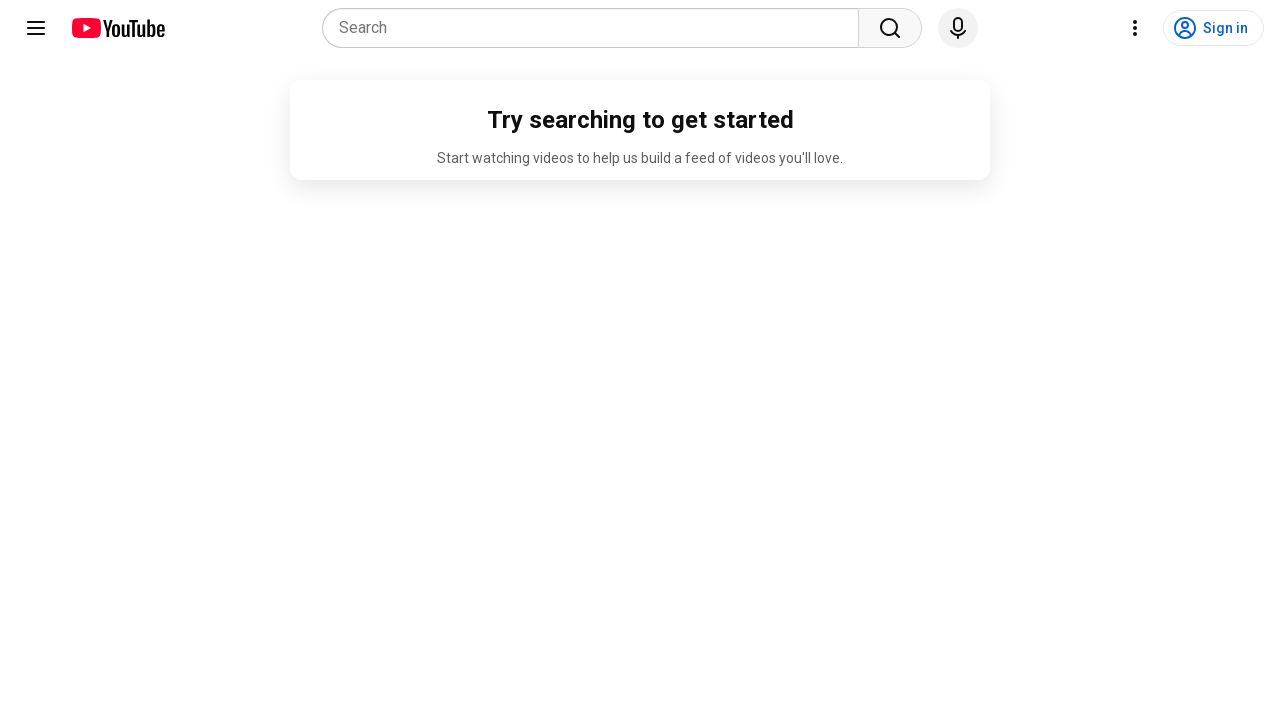